Submits the paste form by clicking the Create New Paste button

Starting URL: https://pastebin.com/

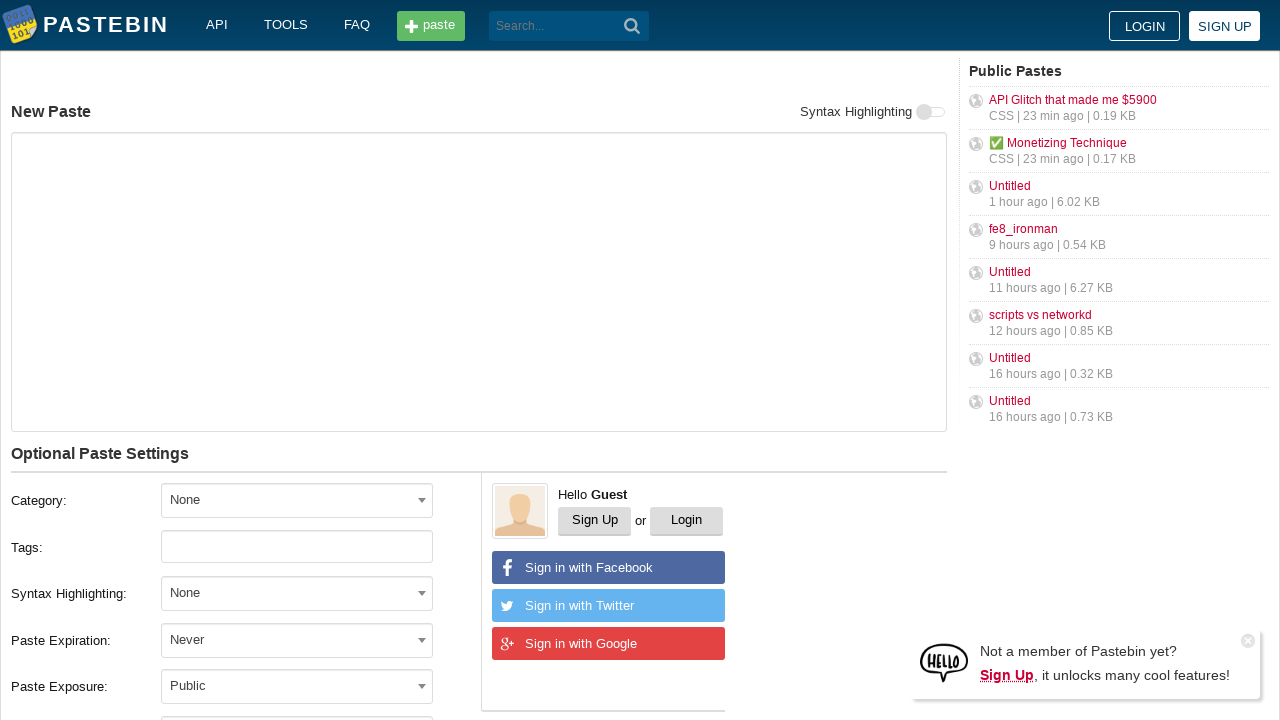

Clicked the Create New Paste button to submit the form at (240, 400) on button:has-text('Create New Paste')
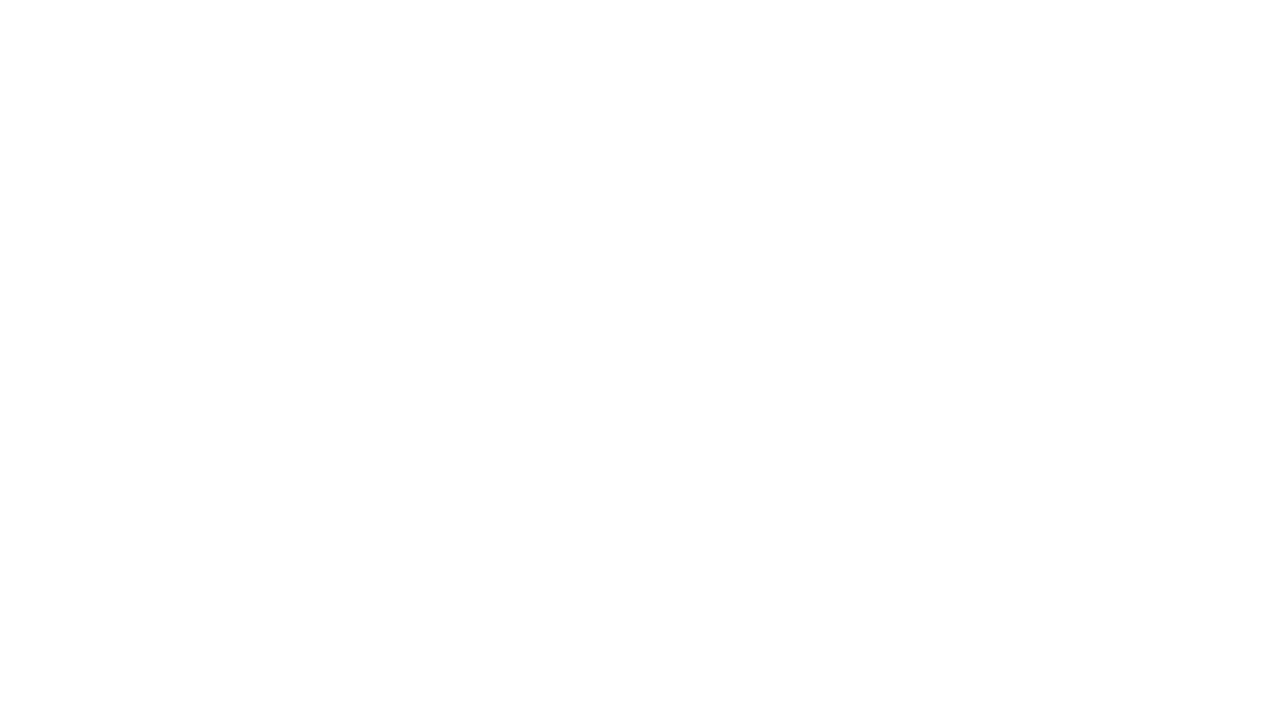

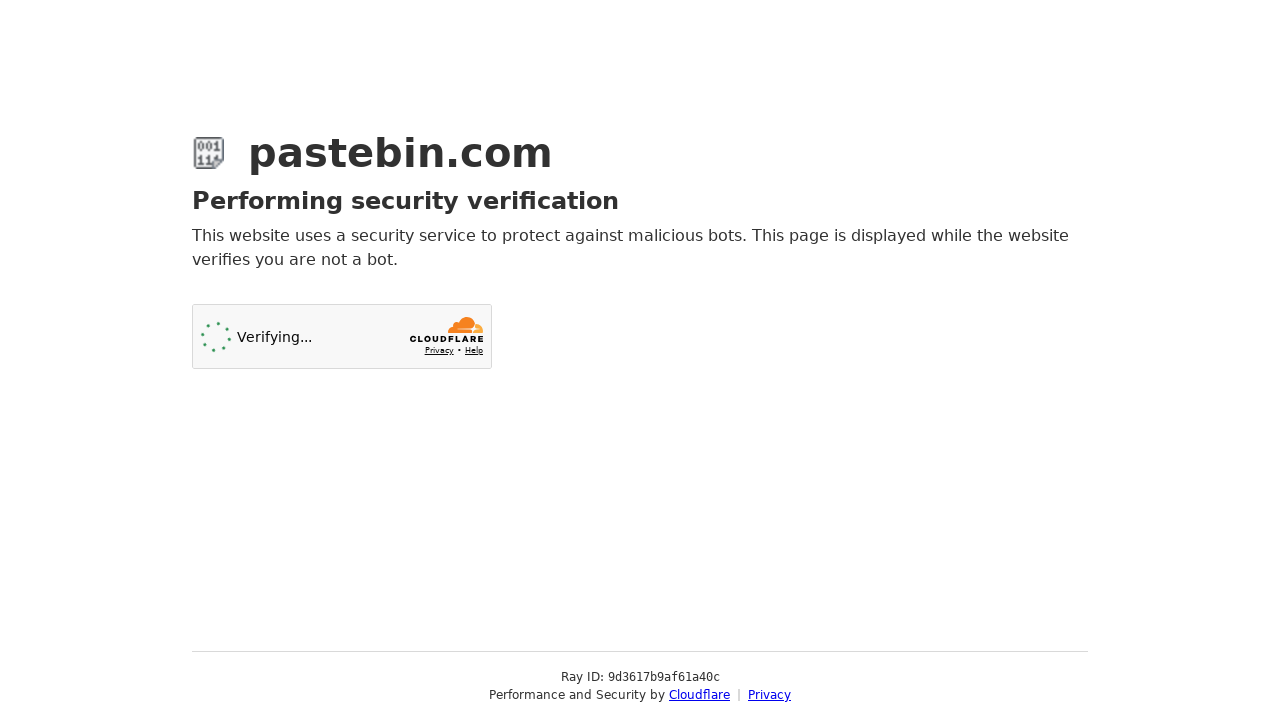